Navigates to the Rahul Shetty Academy homepage and verifies the page loads by checking the title is accessible.

Starting URL: https://rahulshettyacademy.com/#/index

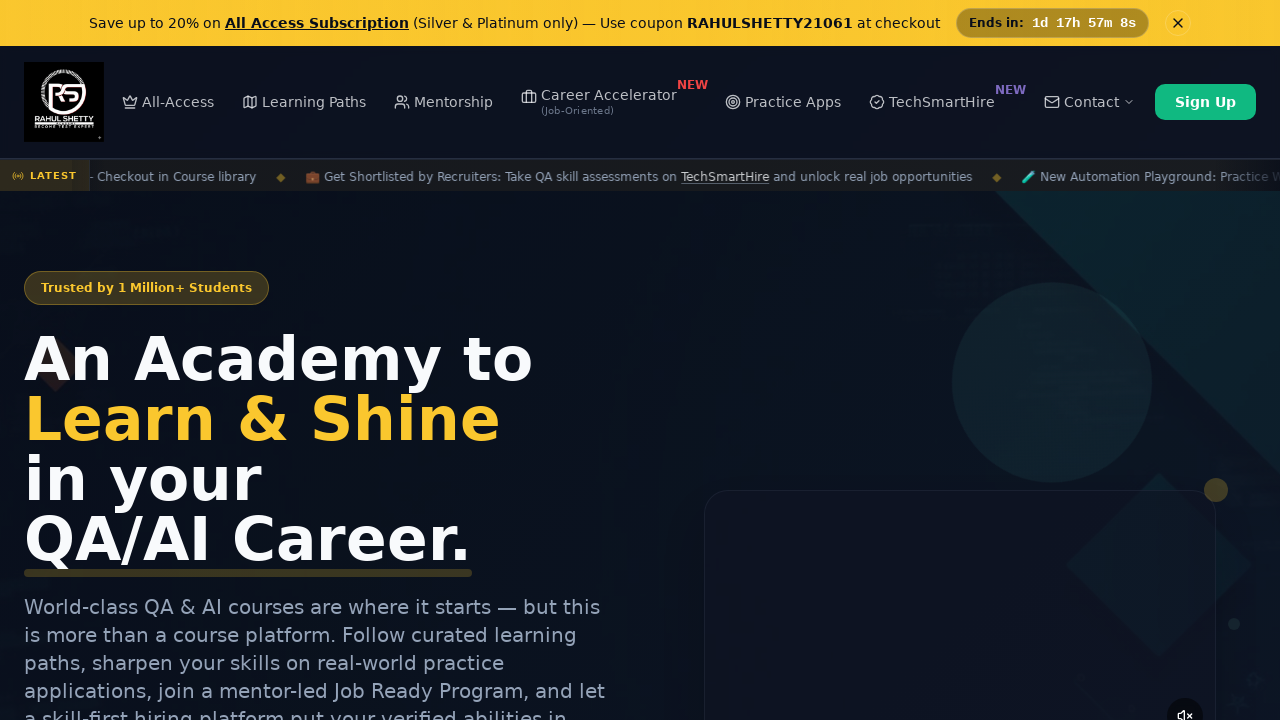

Waited for page to reach domcontentloaded state
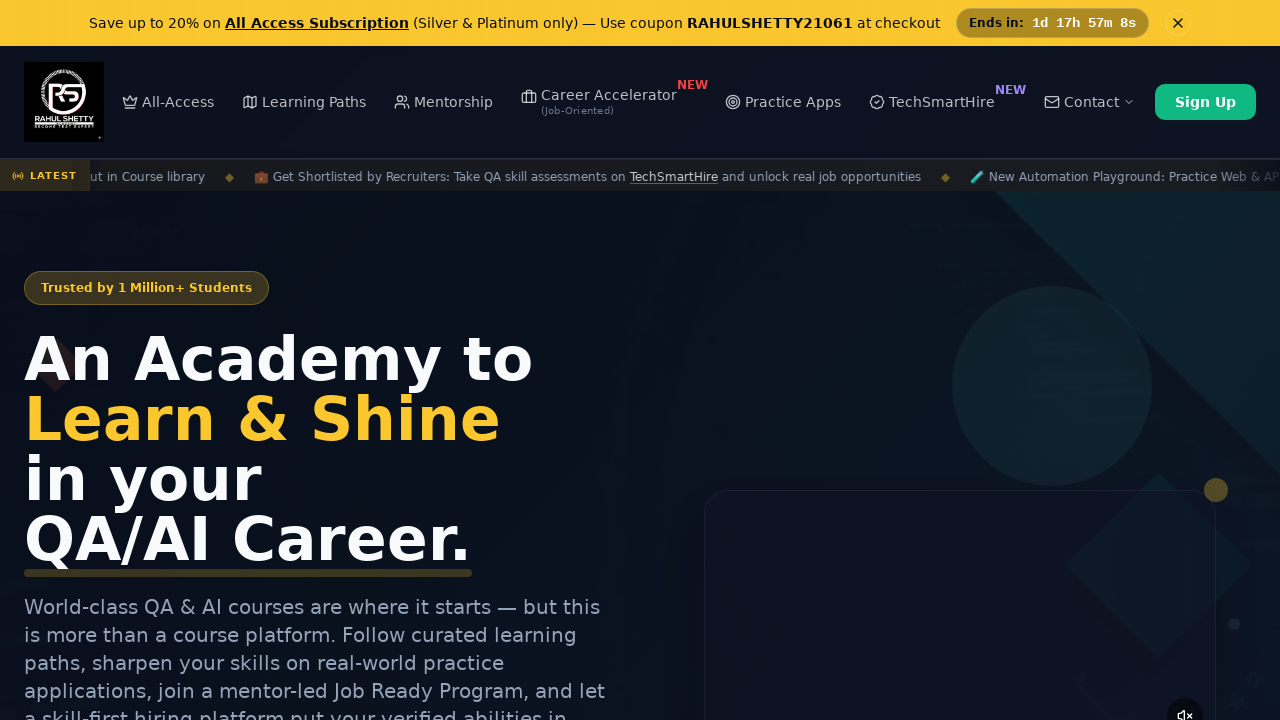

Retrieved page title: Rahul Shetty Academy | QA Automation, Playwright, AI Testing & Online Training
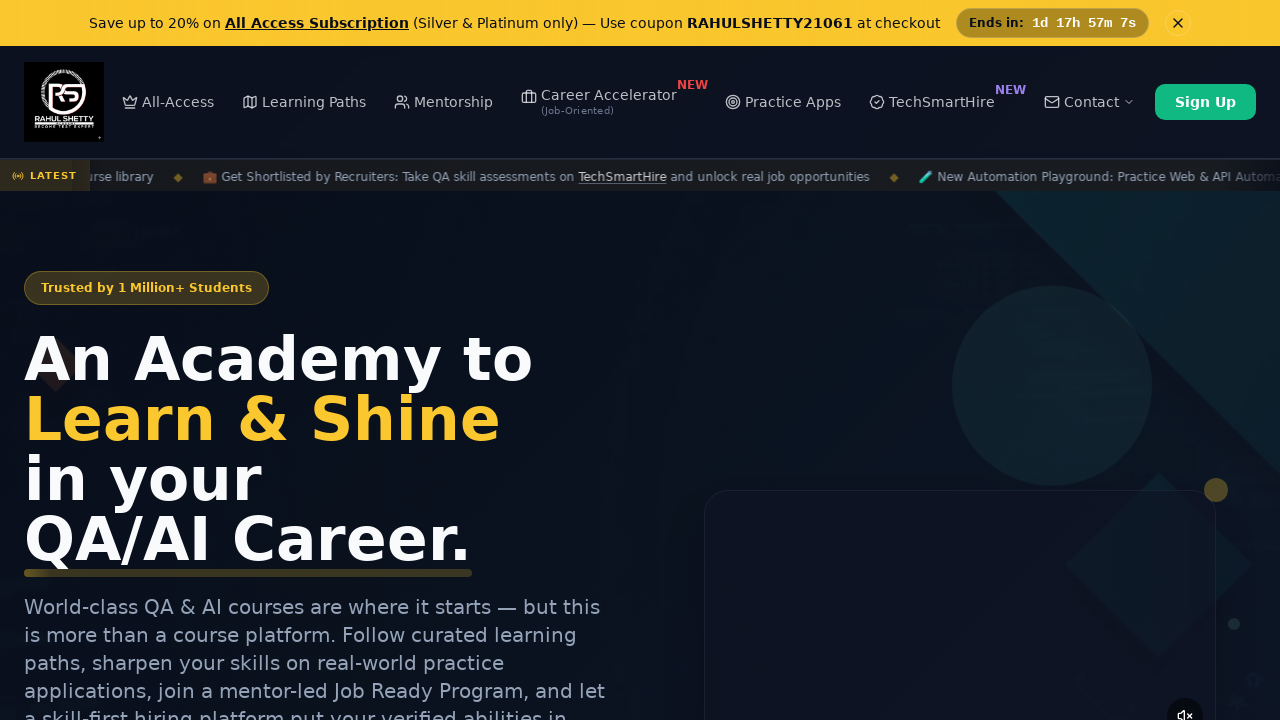

Retrieved current URL: https://rahulshettyacademy.com/#/index
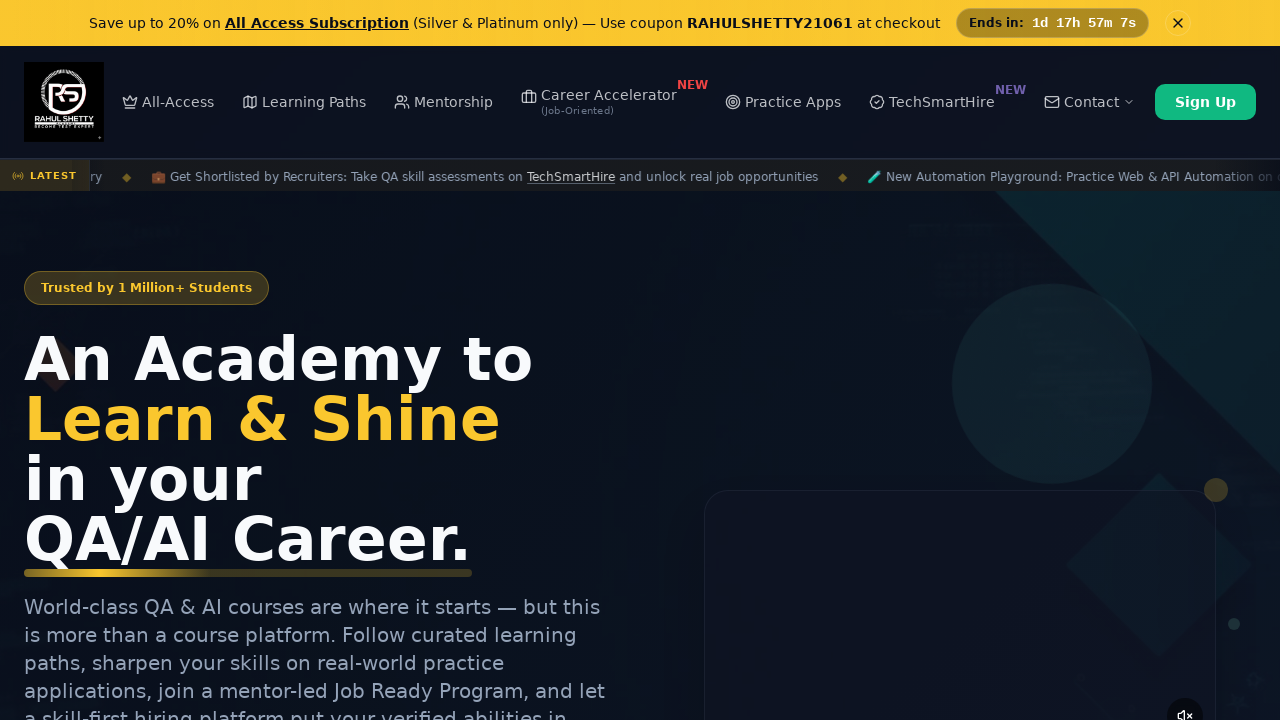

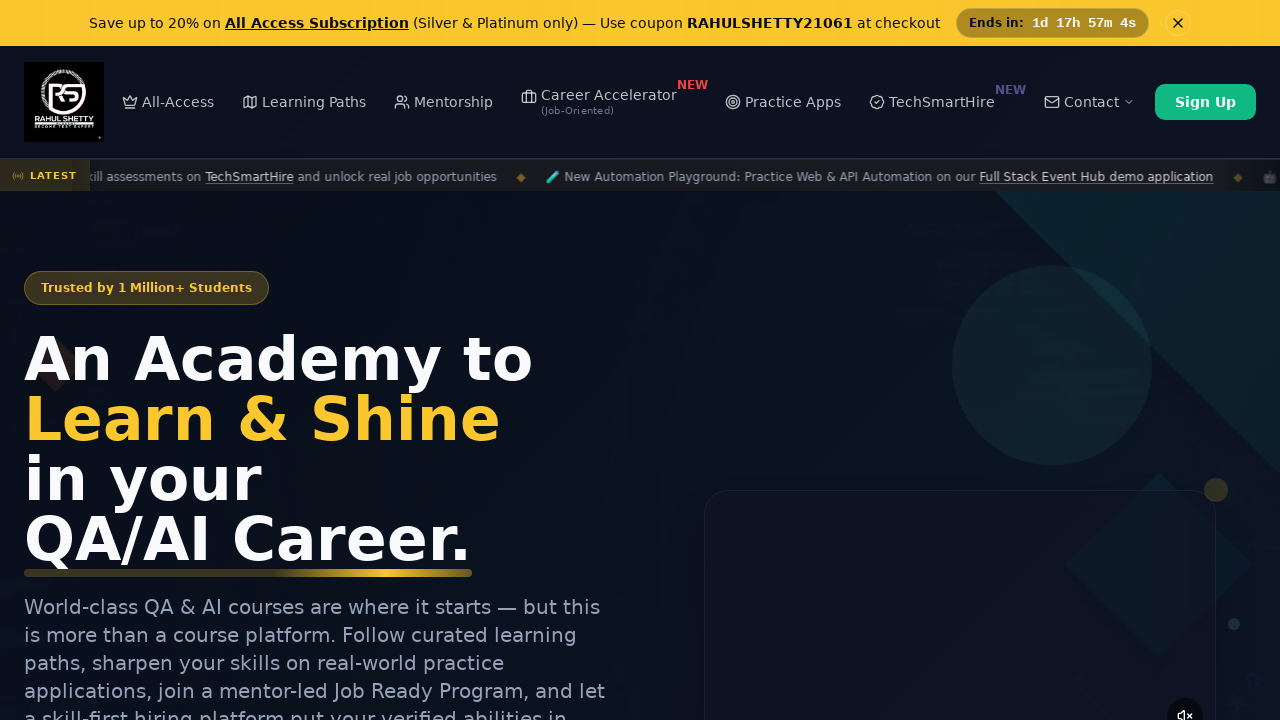